Tests browser window handling by clicking links that open new windows/tabs, then iterating through window handles to find a specific popup window and extracting text from it.

Starting URL: http://omayo.blogspot.com/

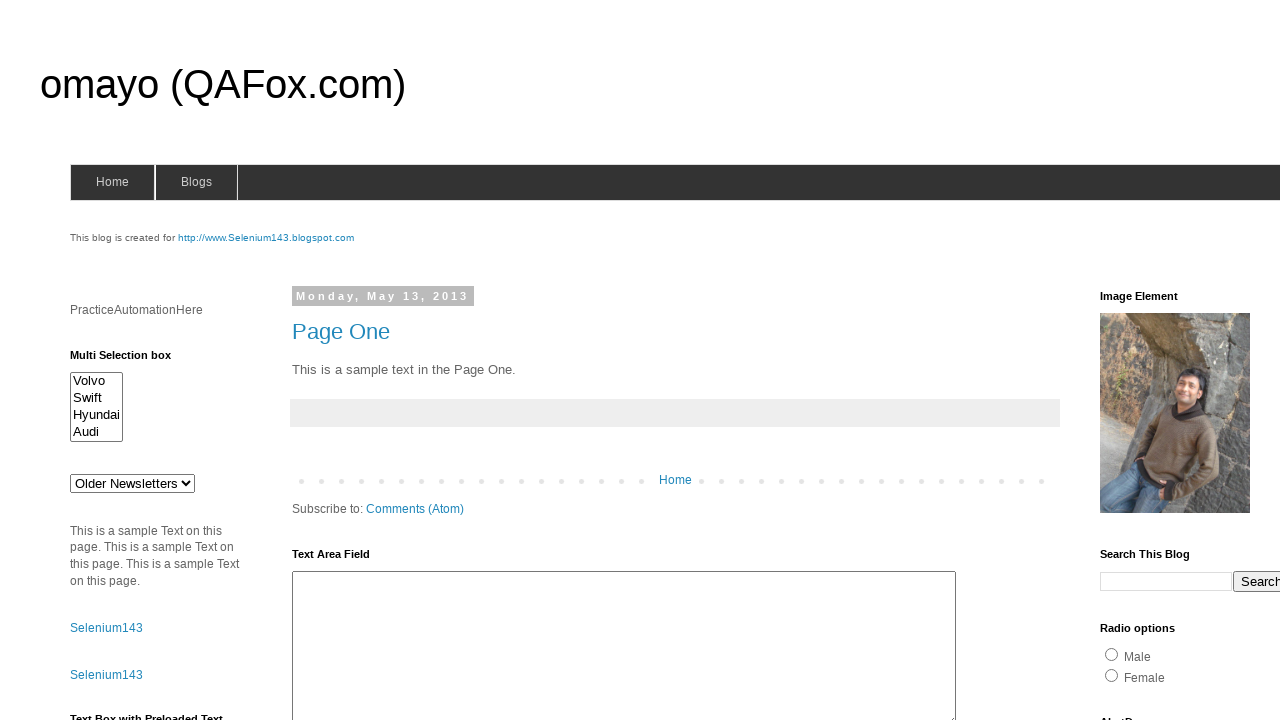

Clicked 'Open a popup window' link at (132, 360) on text=Open a popup window
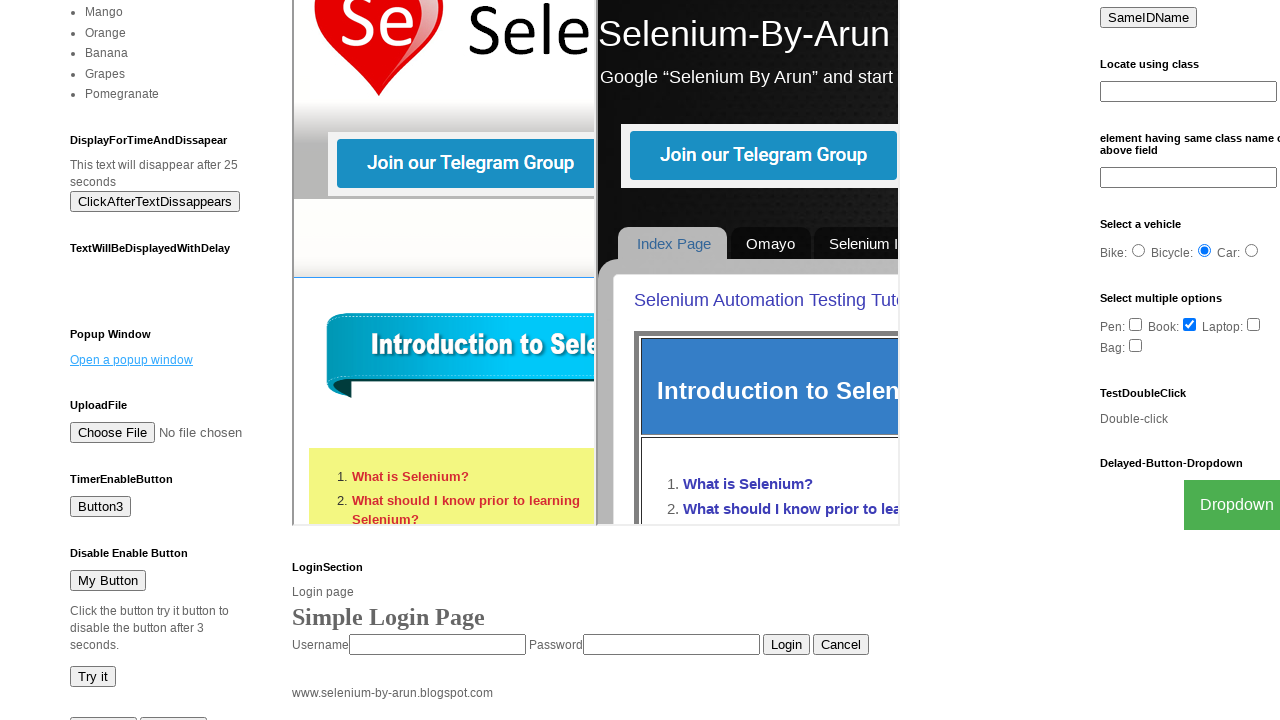

Clicked 'Blogger' link to open new window/tab at (753, 673) on text=Blogger
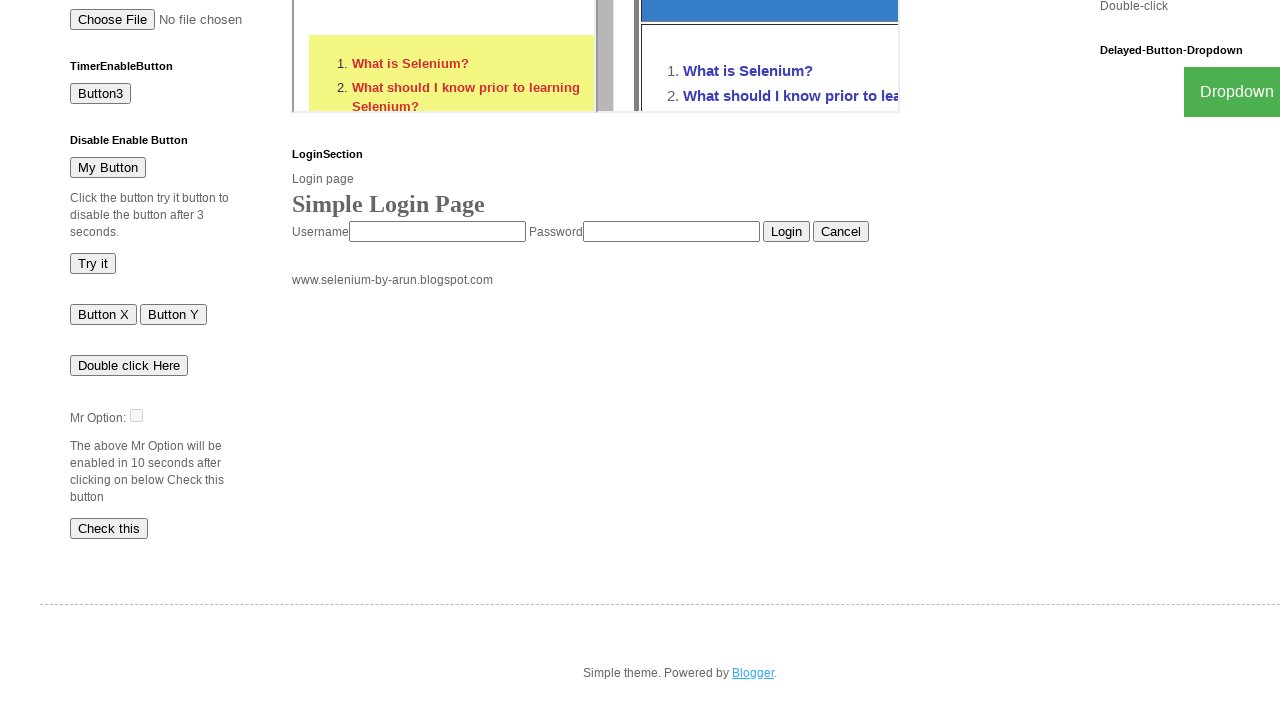

Retrieved all pages/windows from context
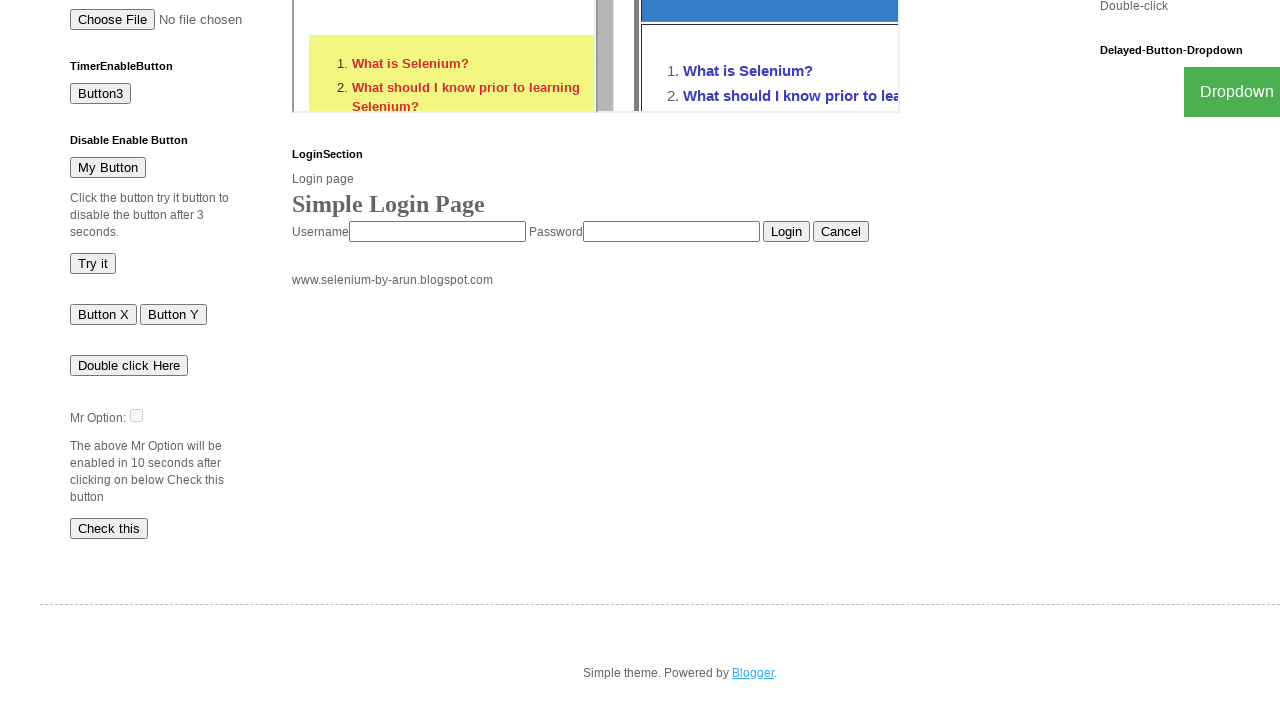

Waited for page to reach domcontentloaded state
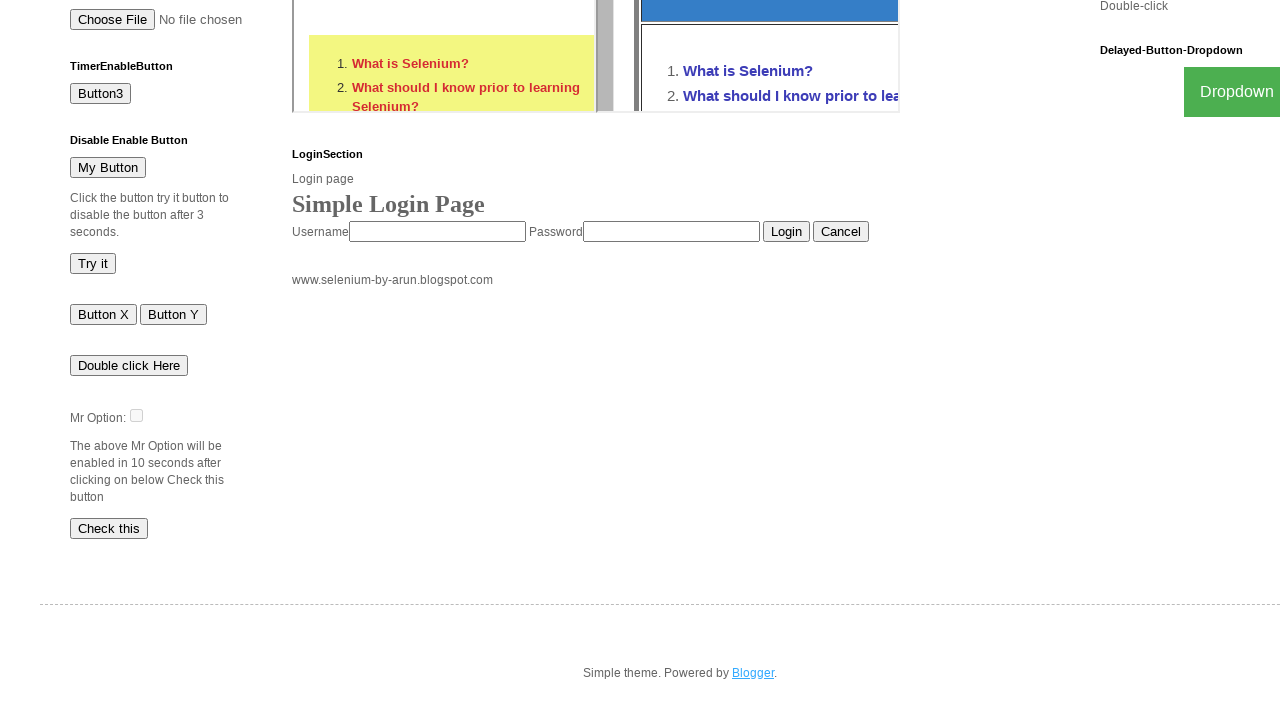

Waited for page to reach domcontentloaded state
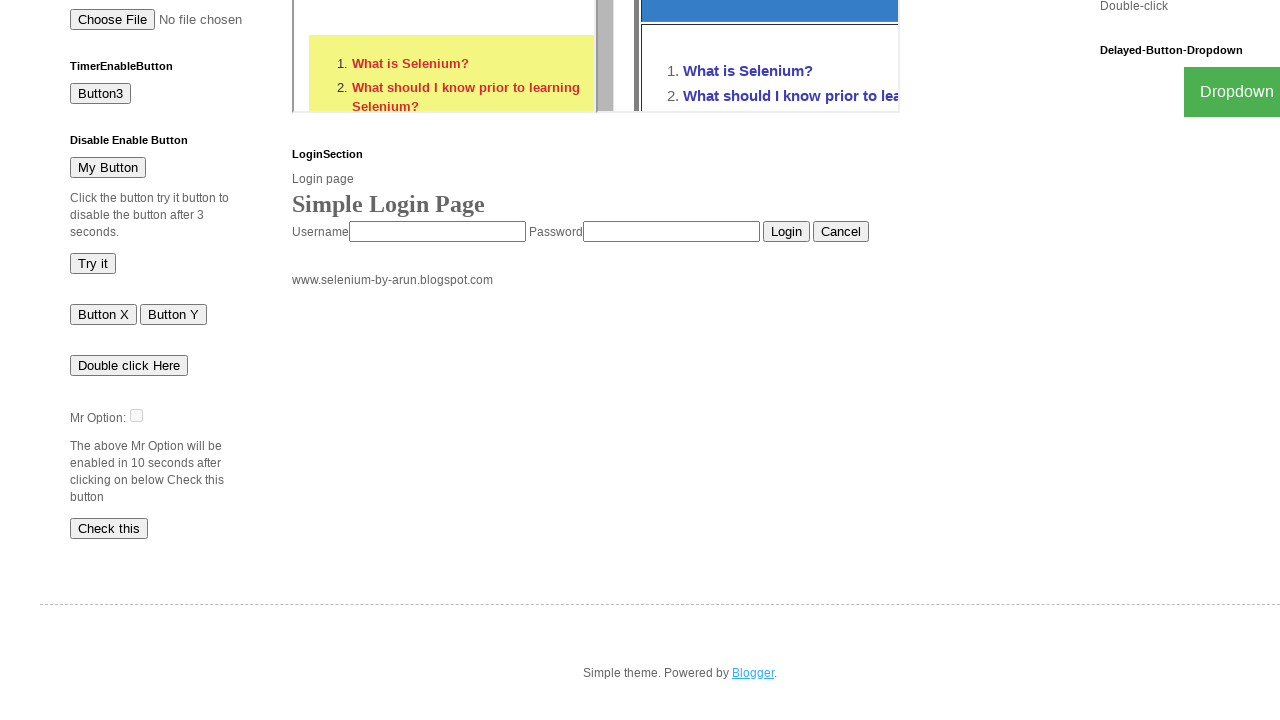

Printed extracted paragraph text: None
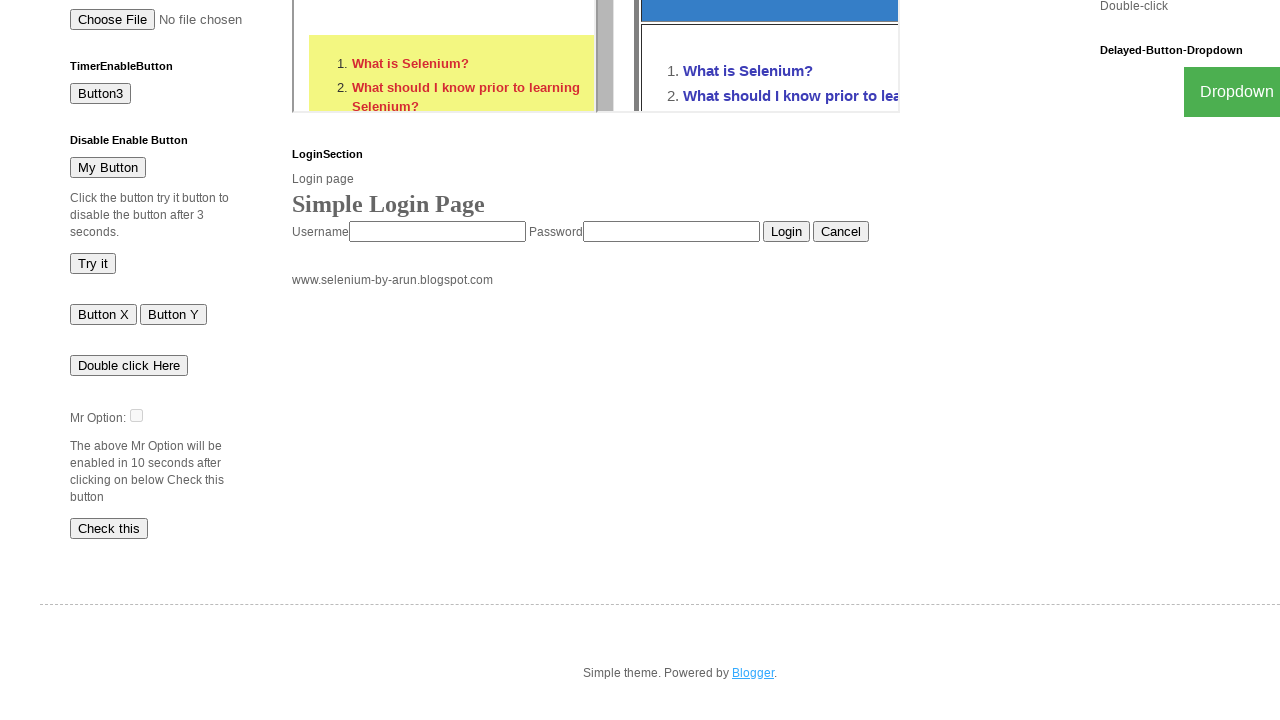

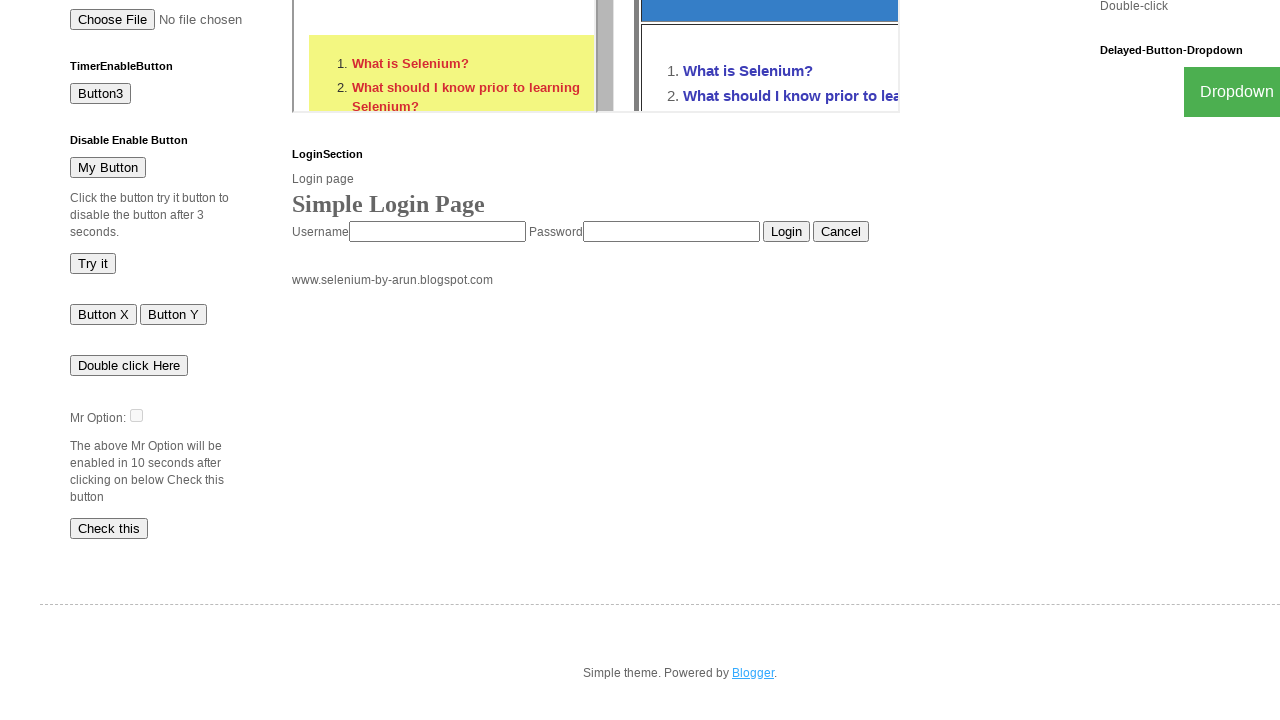